Tests window handling by clicking a link that opens a new window, switching between windows, and returning to the parent window

Starting URL: https://accounts.google.com/signup

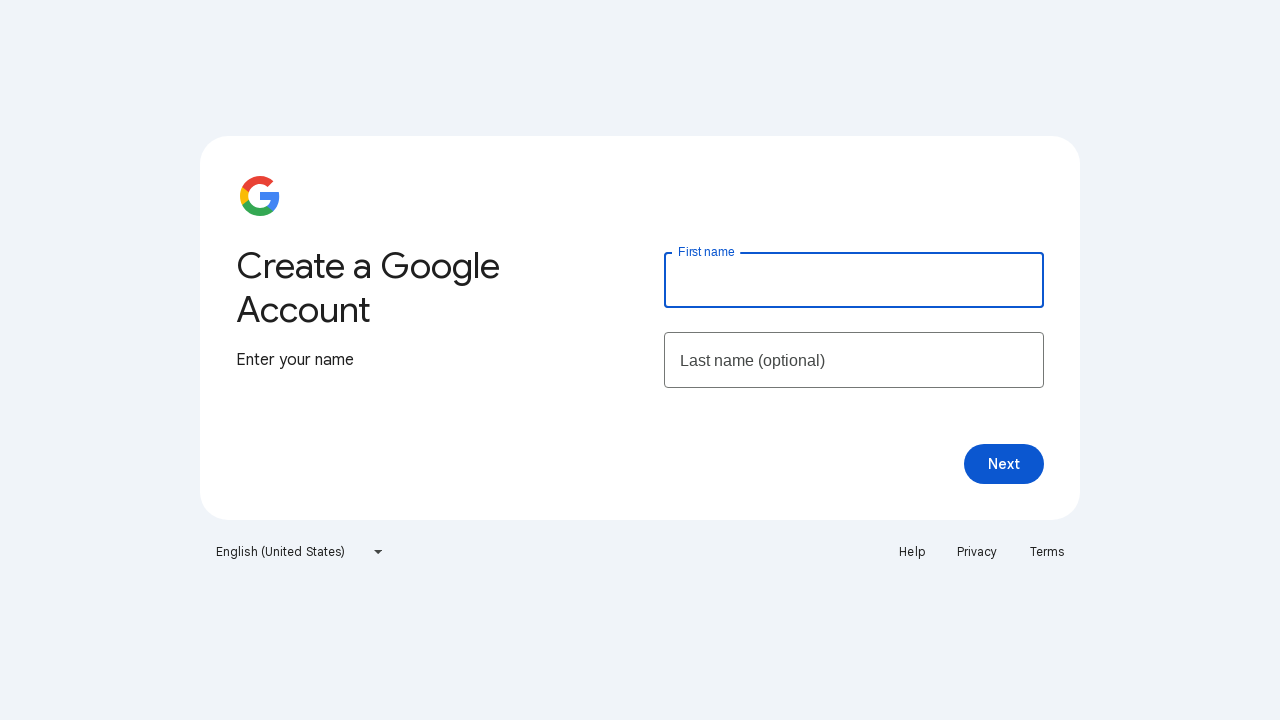

Clicked Privacy link to open new window at (977, 552) on xpath=//a[contains(text(),'Privacy')]
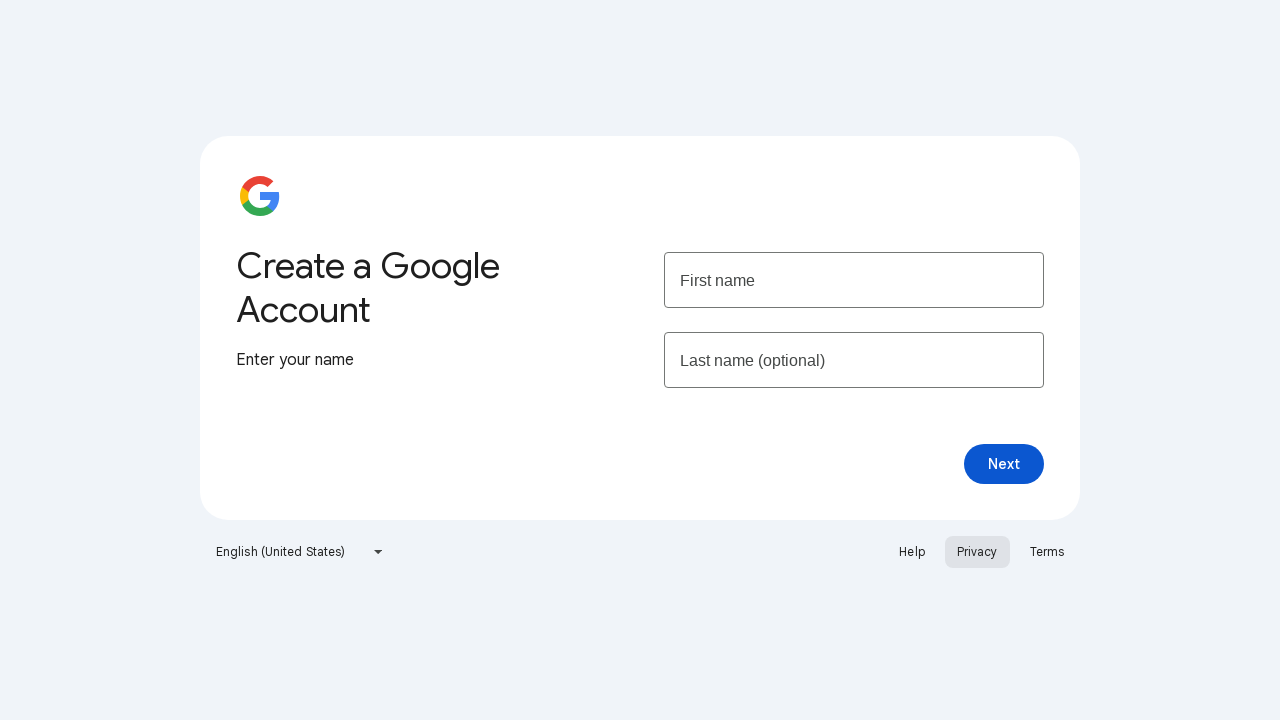

Captured new page/window object
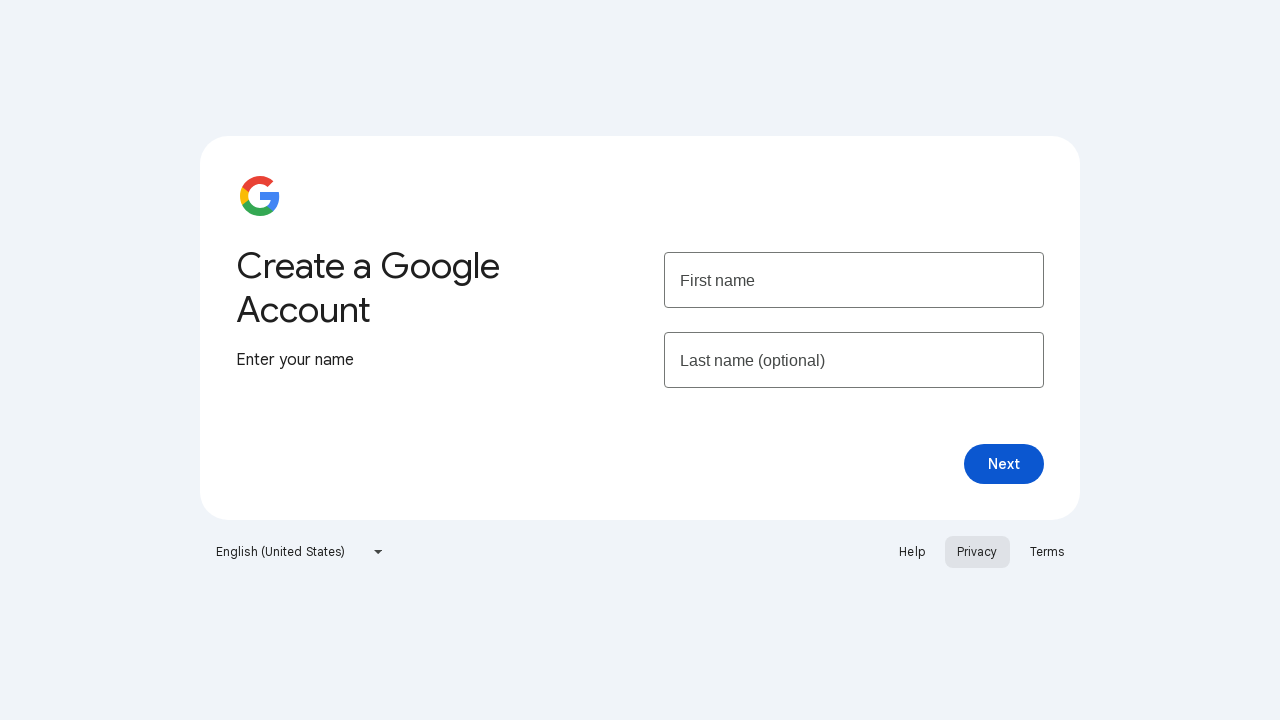

New window loaded completely
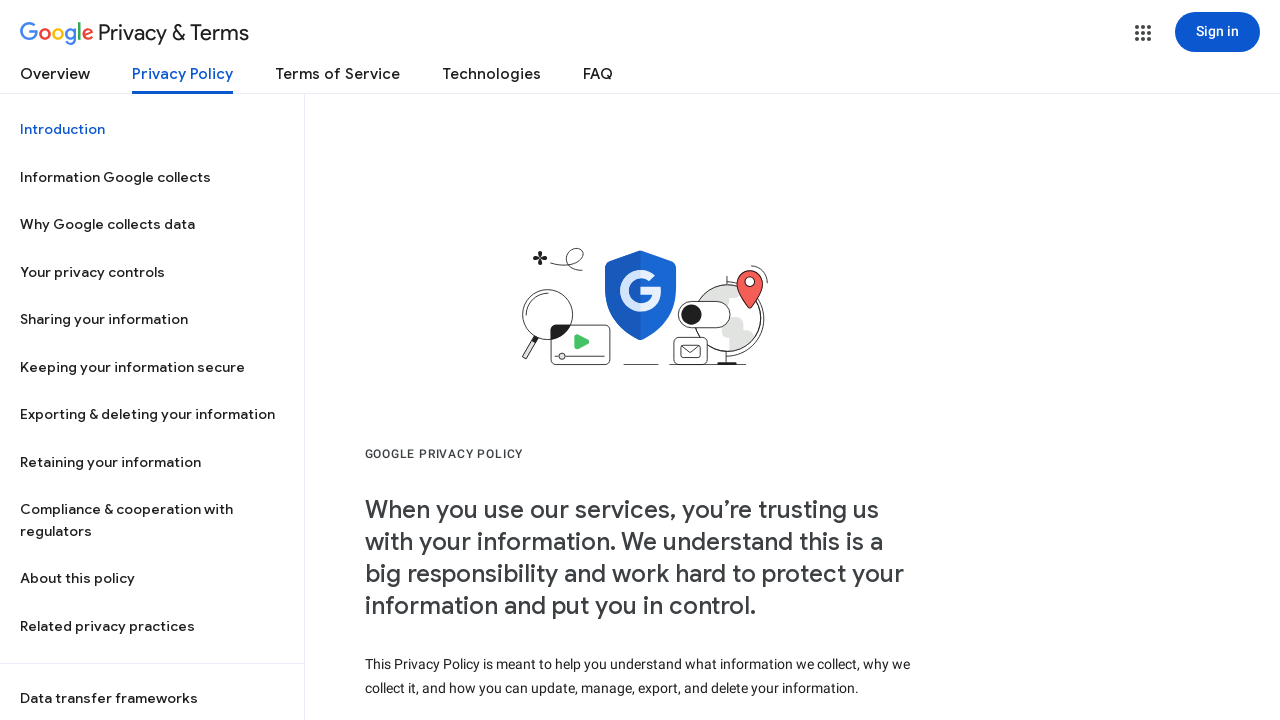

Retrieved original page title: Create your Google Account
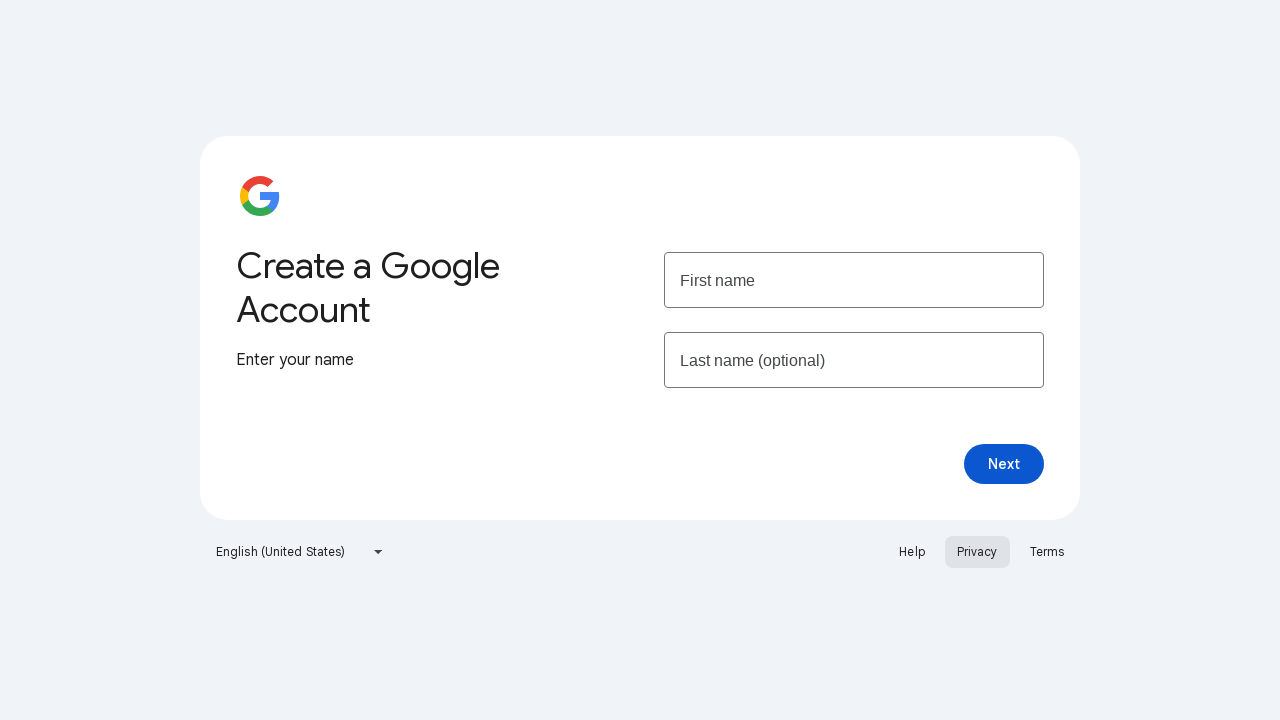

Retrieved new page title: Privacy Policy – Privacy & Terms – Google
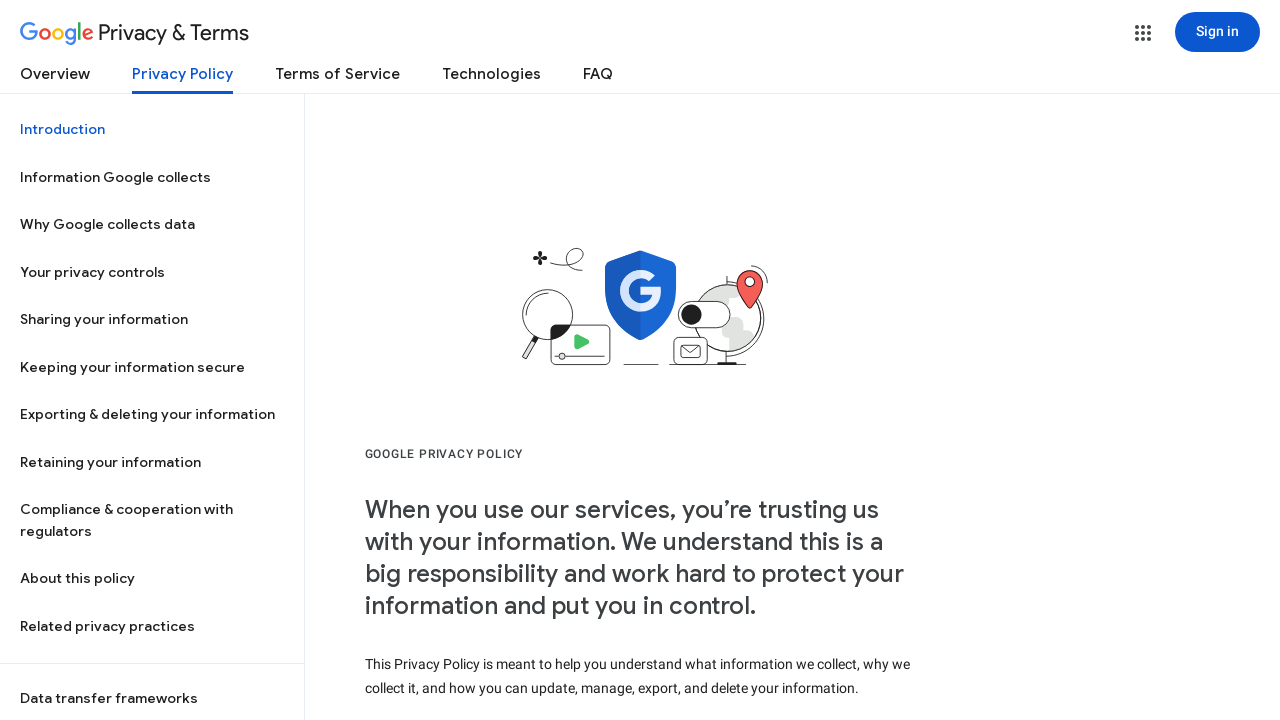

Closed new window, returned to original window
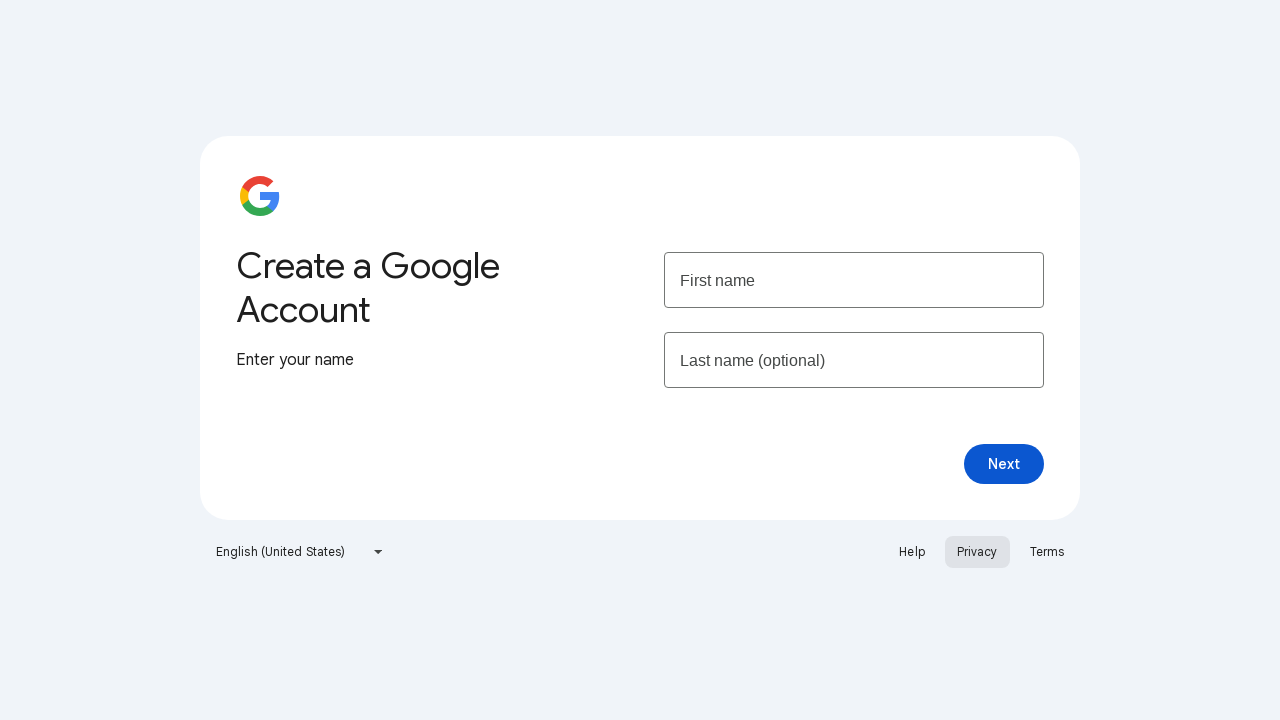

Retrieved final page title: Create your Google Account
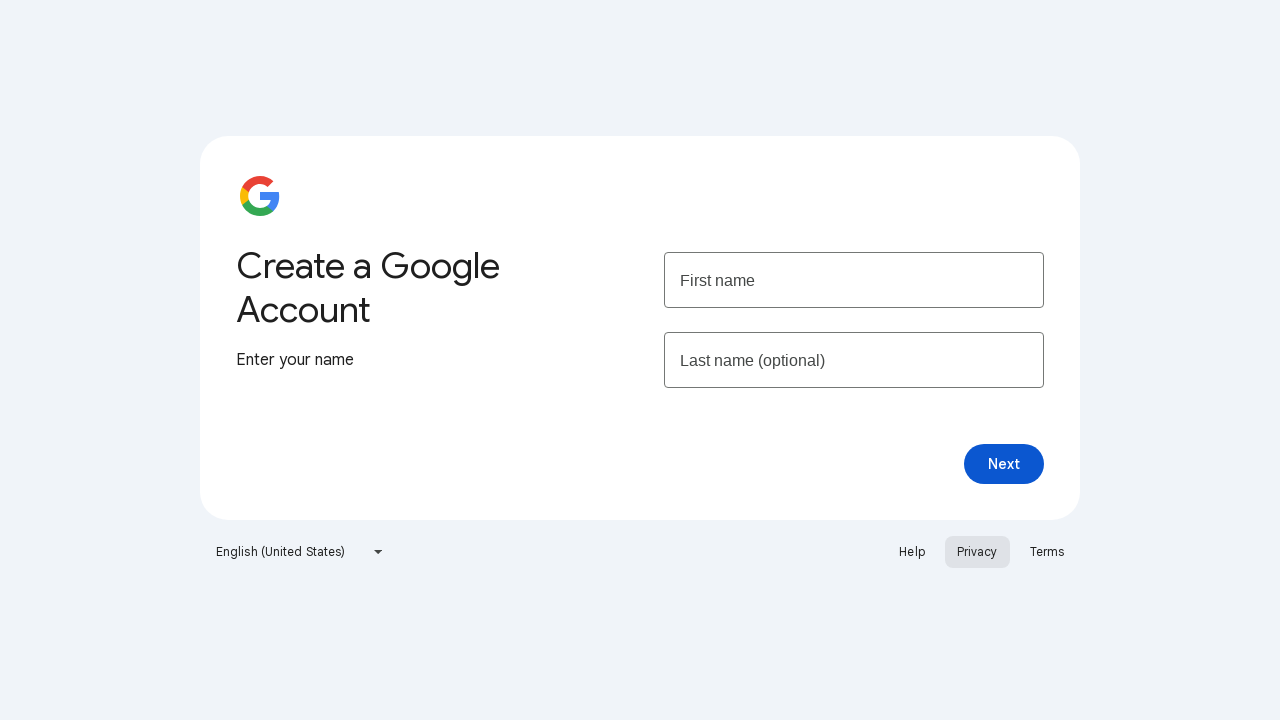

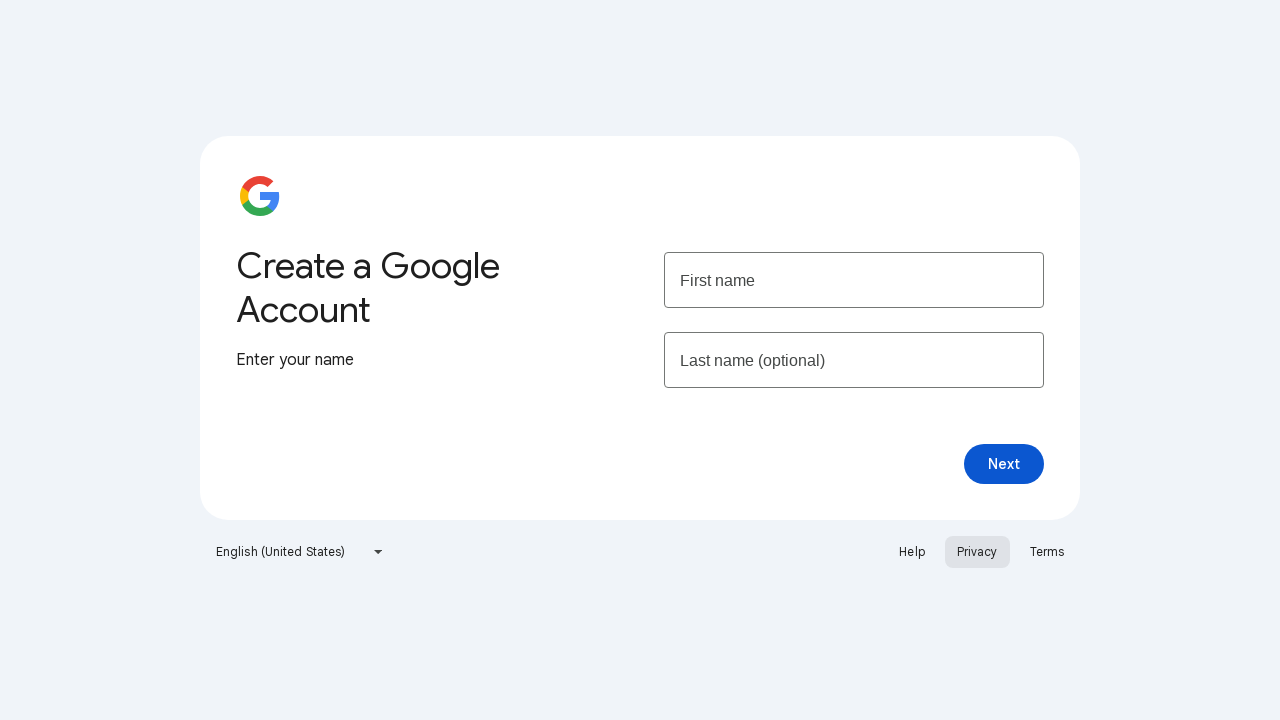